Tests drag and drop functionality by dragging an element from source to target location within an iframe

Starting URL: https://jqueryui.com/droppable/

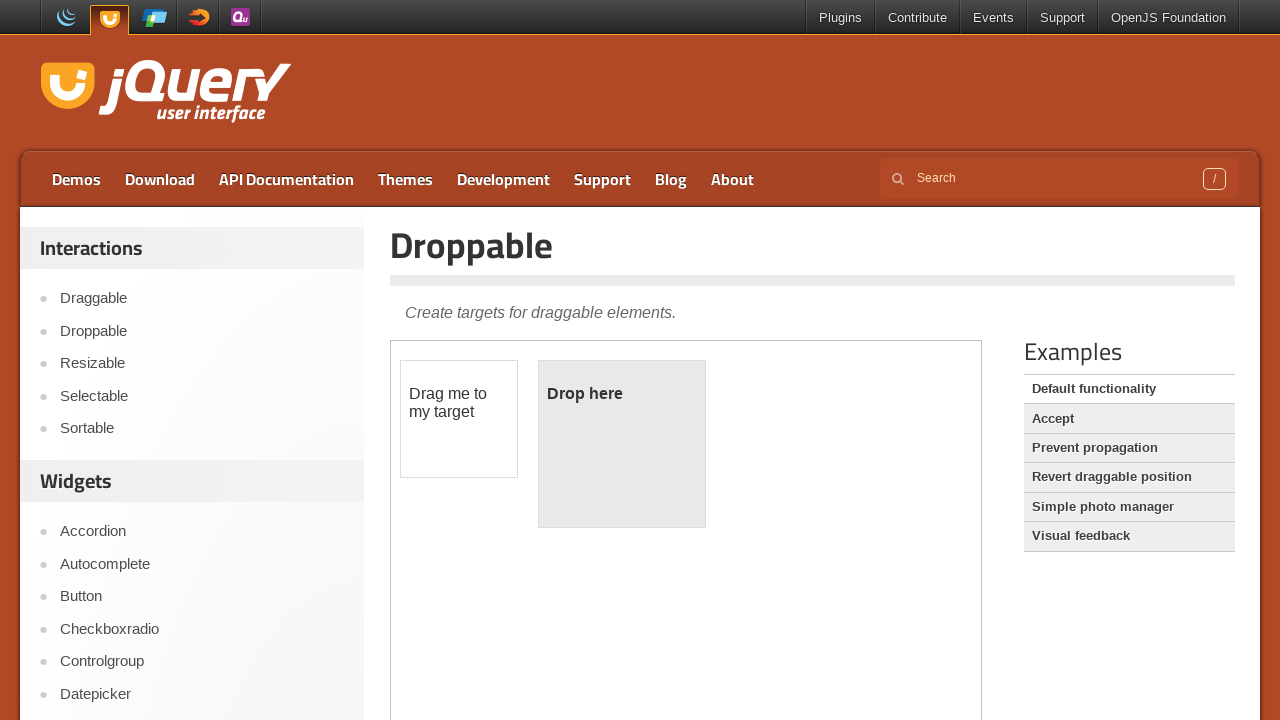

Located the demo iframe
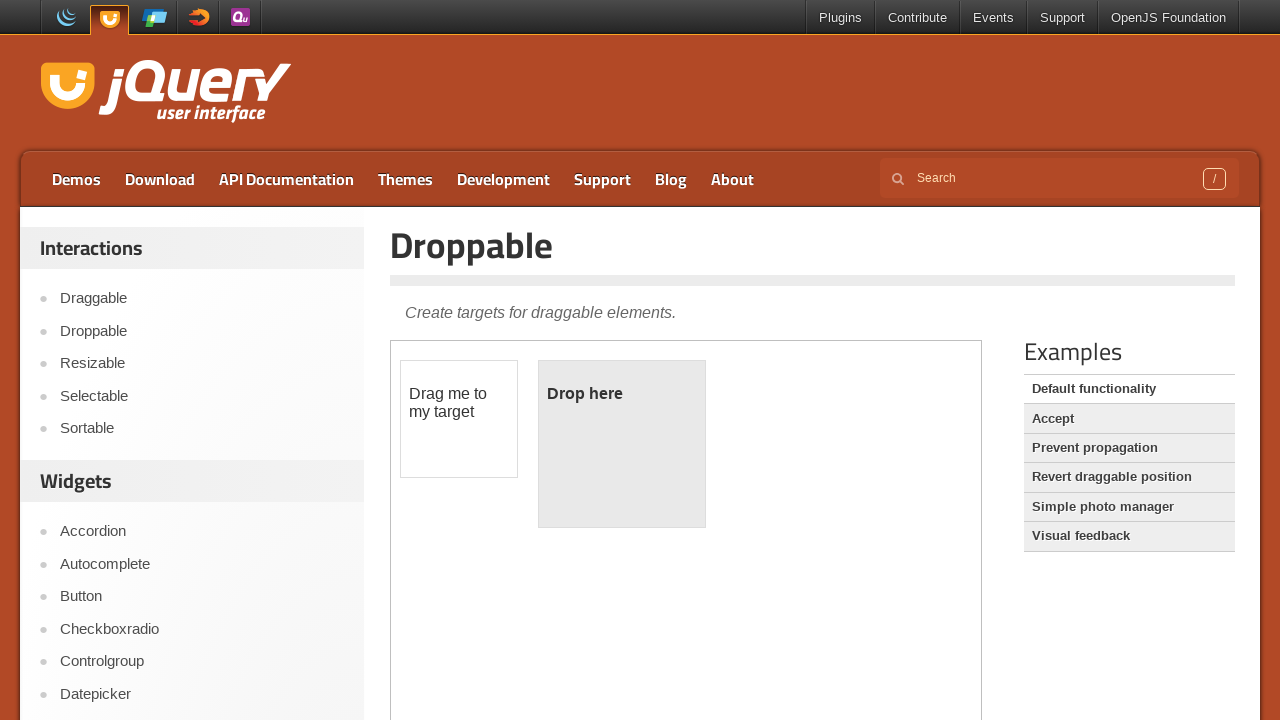

Located the draggable element
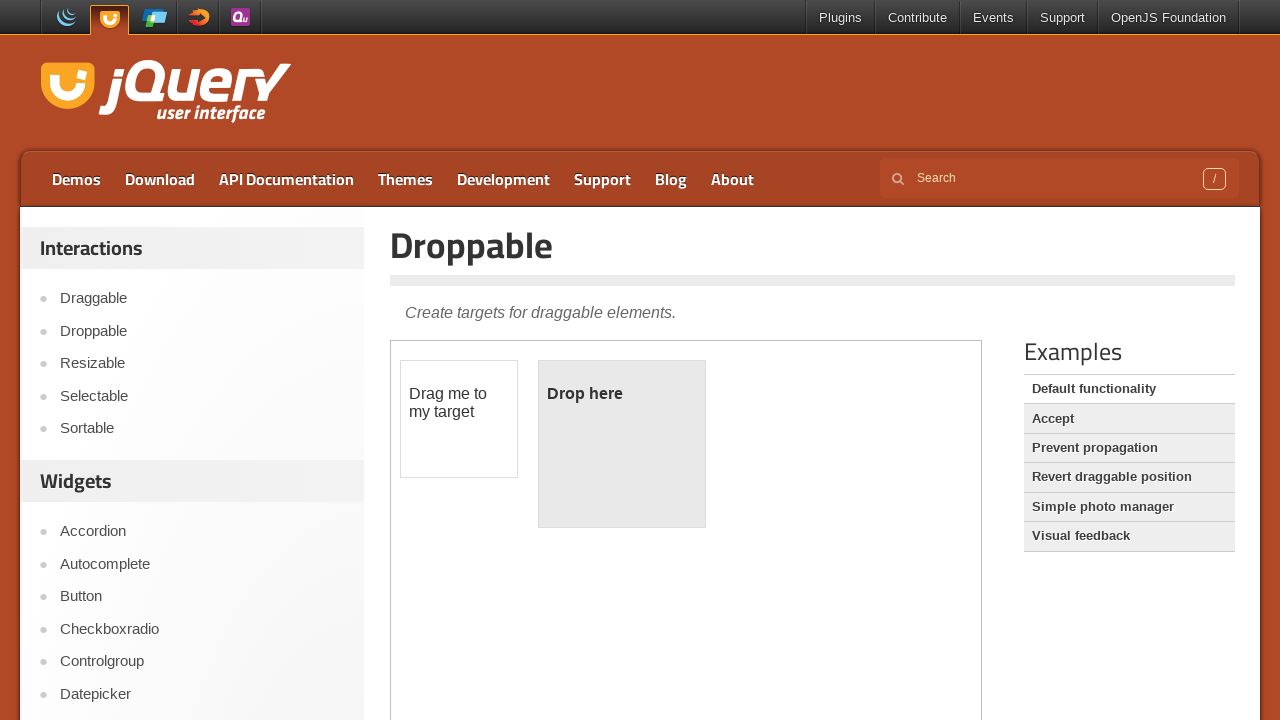

Located the droppable target element
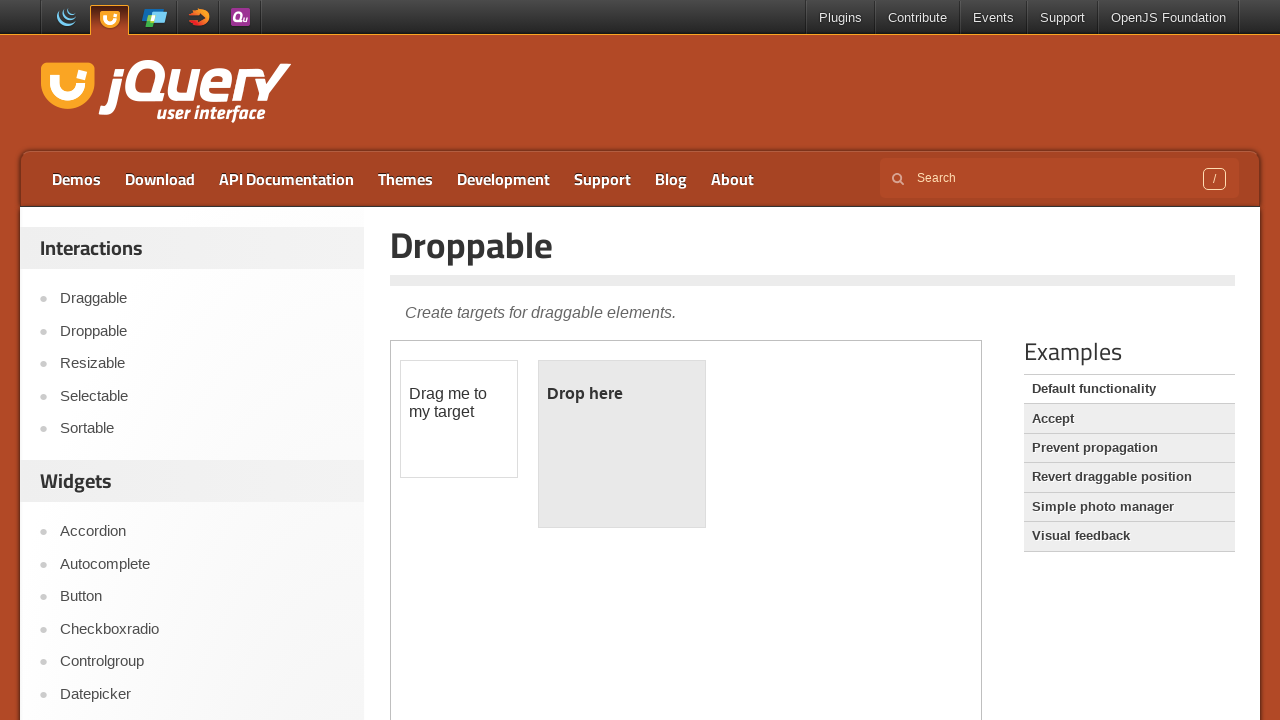

Dragged draggable element to droppable target at (622, 444)
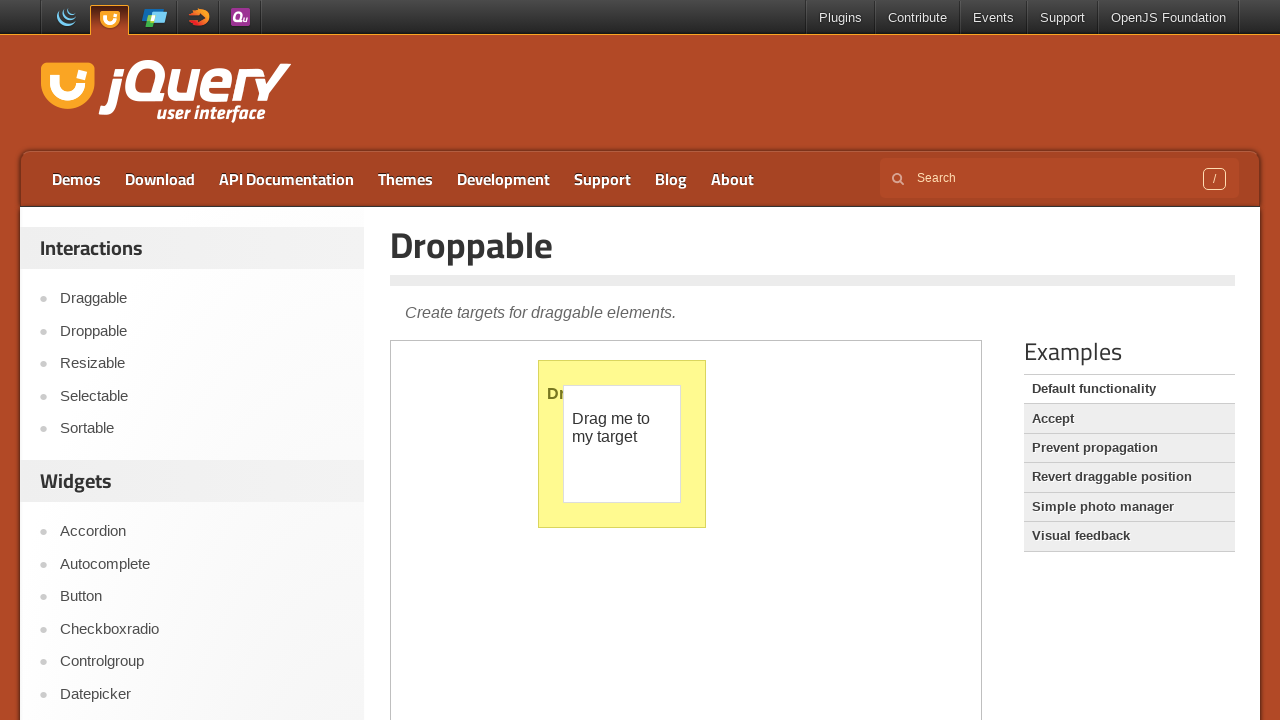

Verified that the drop was successful - droppable element now displays 'Dropped!'
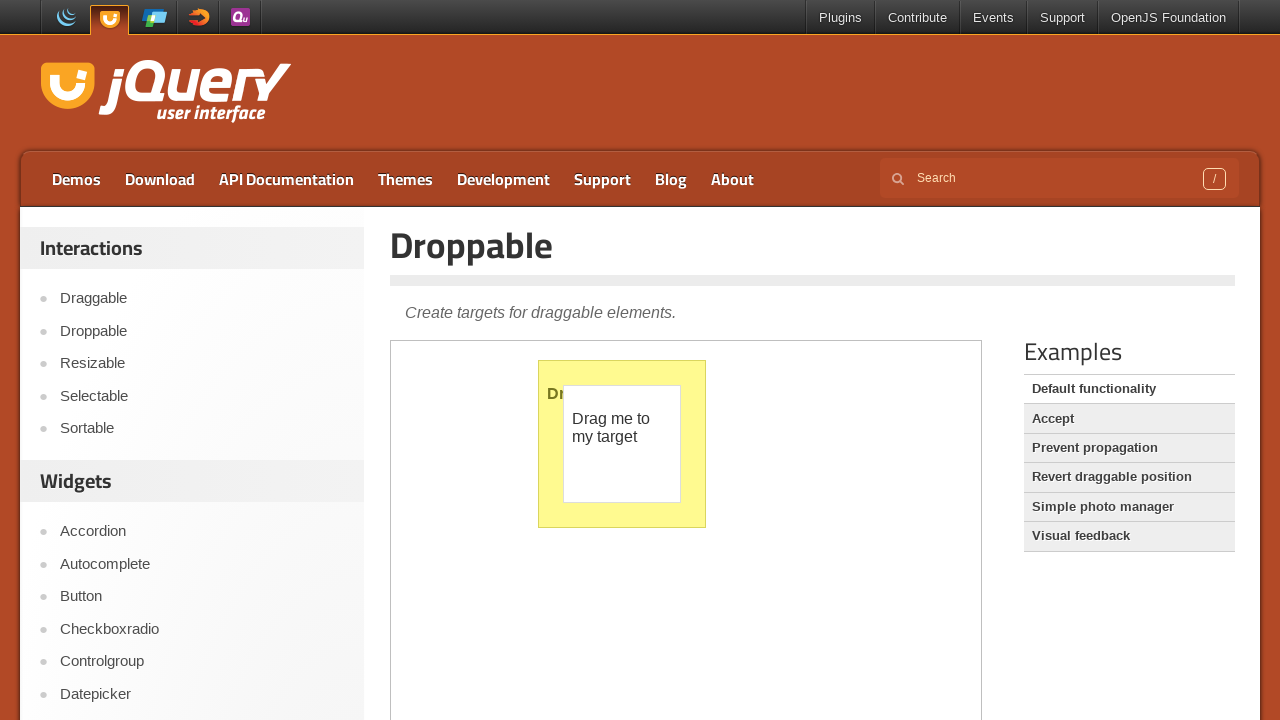

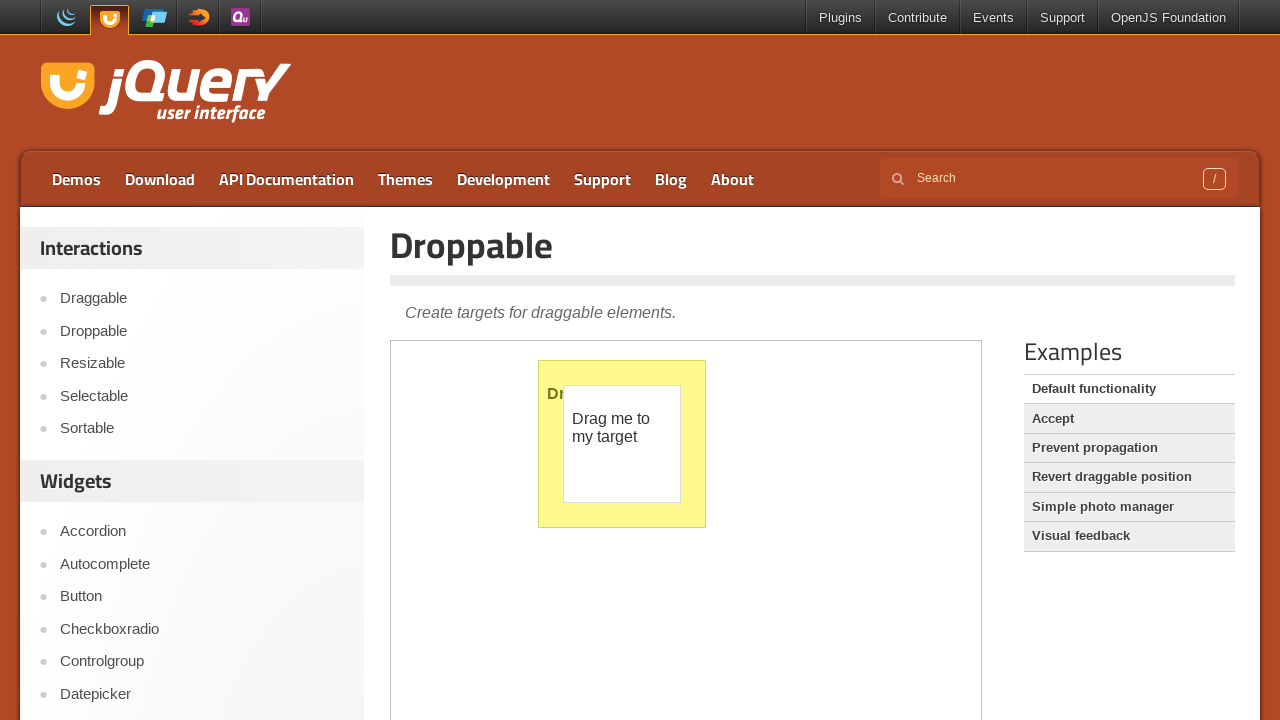